Tests window switching functionality by opening a new window and switching to it to verify the "New Window" header text

Starting URL: https://the-internet.herokuapp.com/

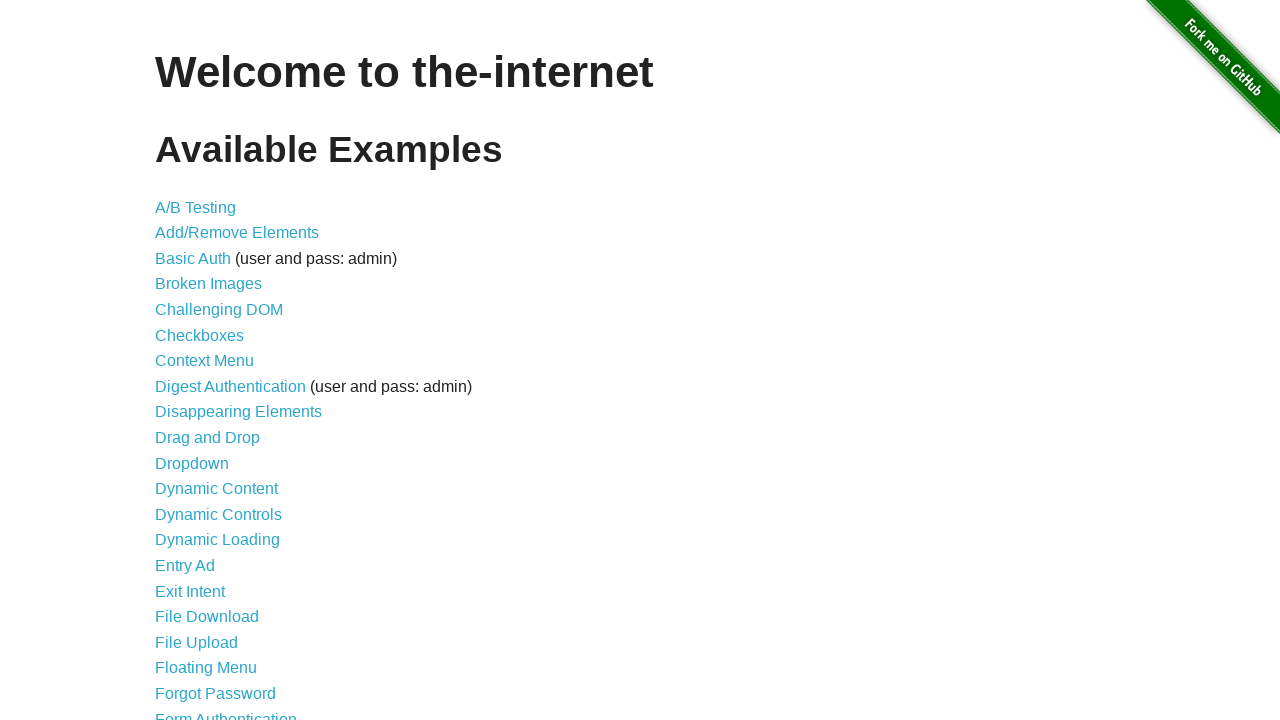

Clicked on Multiple Windows link at (218, 369) on text=Multiple Windows
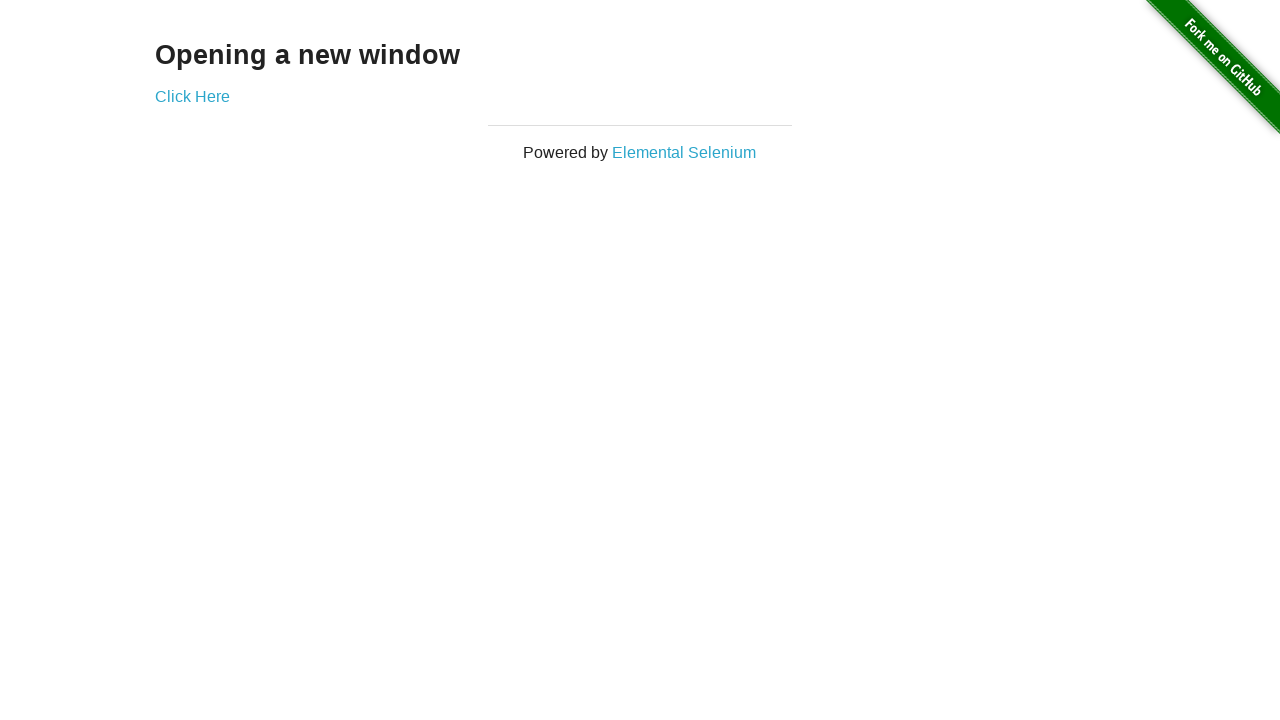

Clicked 'Click Here' link to open new window at (192, 96) on xpath=//*[.='Click Here']
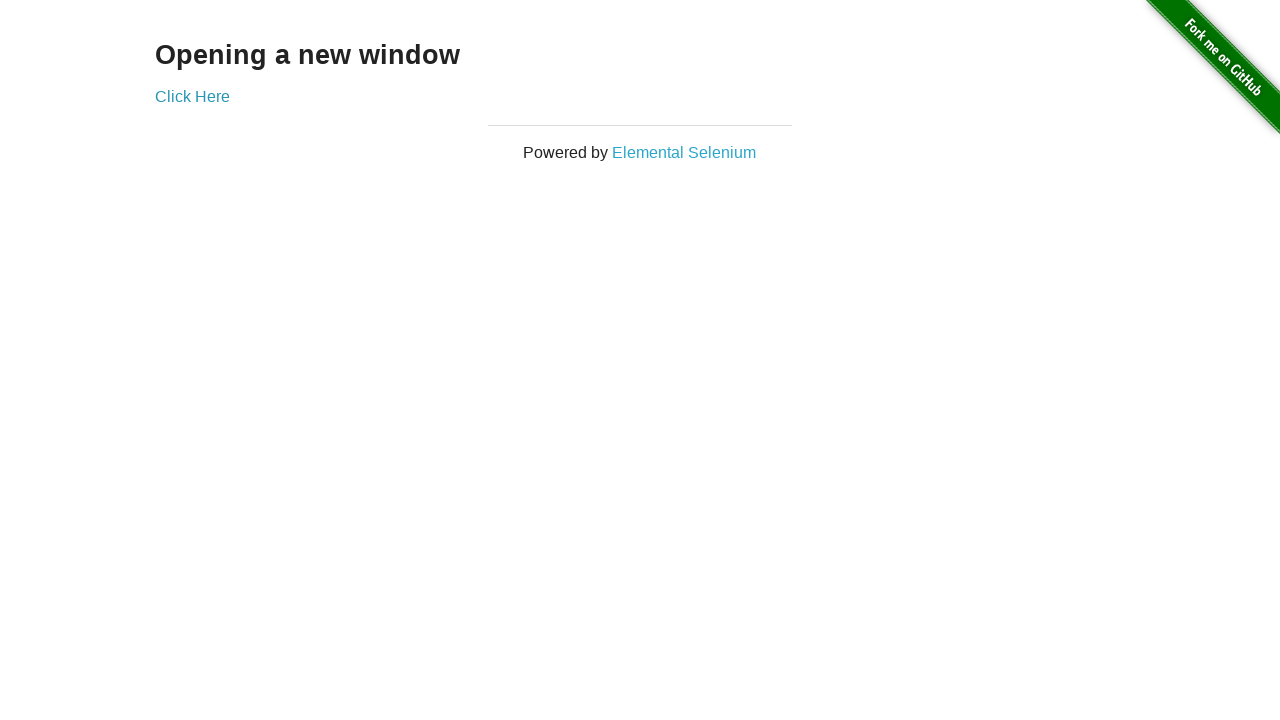

New window opened and captured
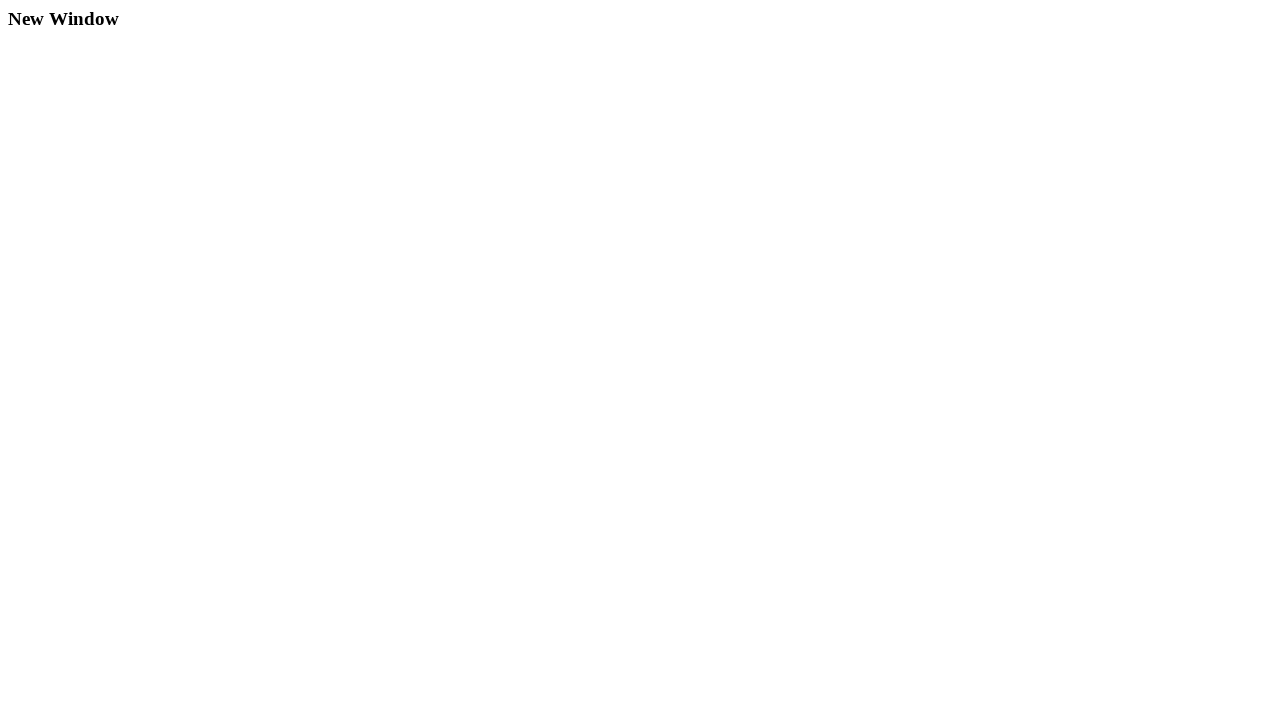

H3 header element loaded on new window
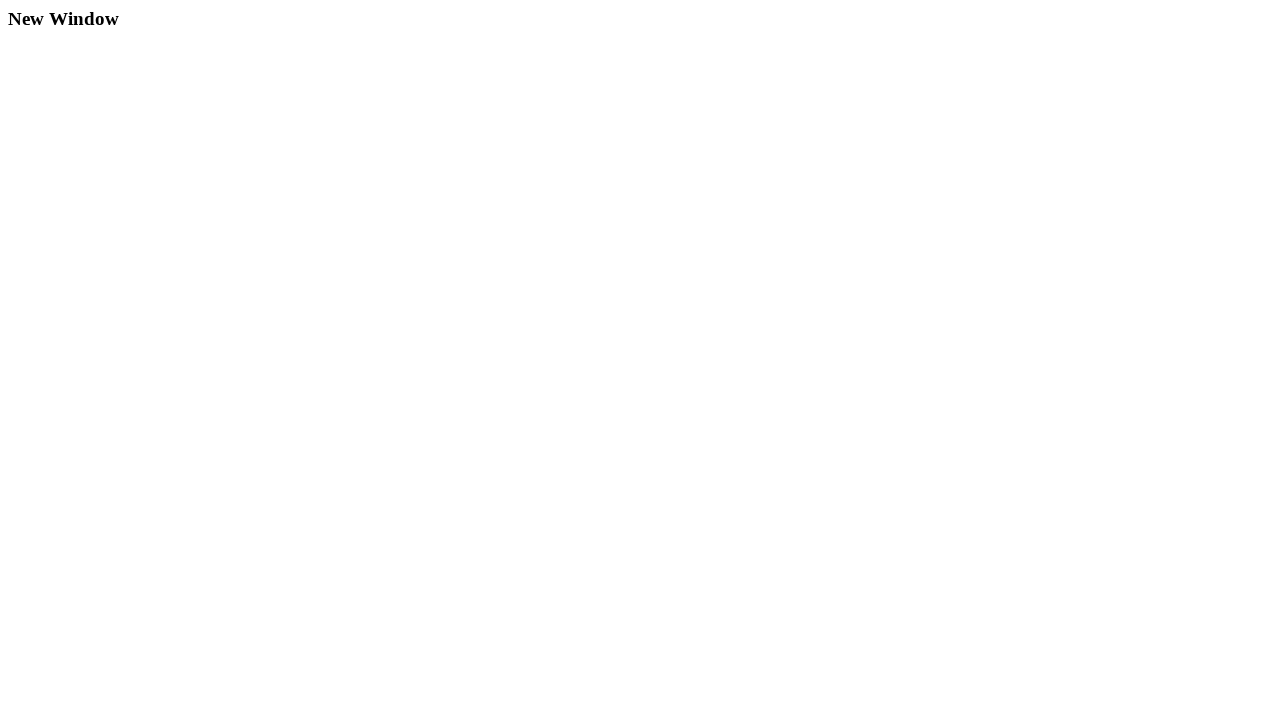

Retrieved header text: 'New Window'
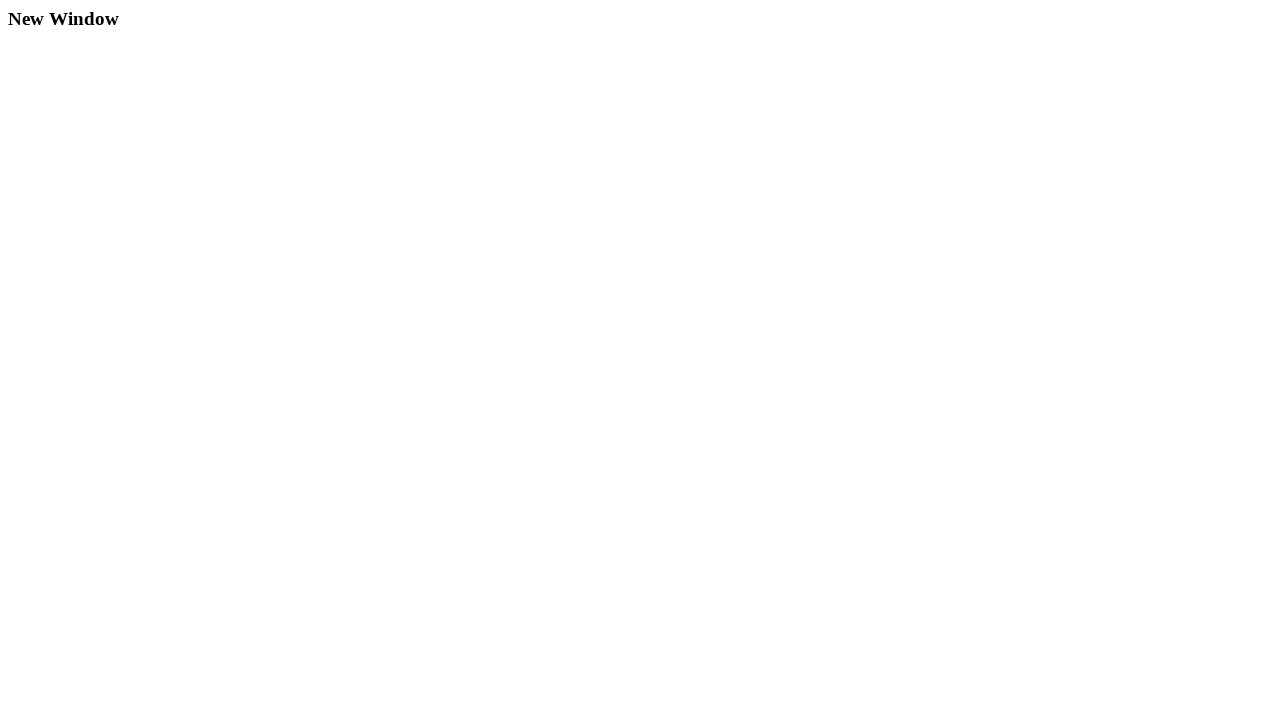

Verified header text equals 'New Window'
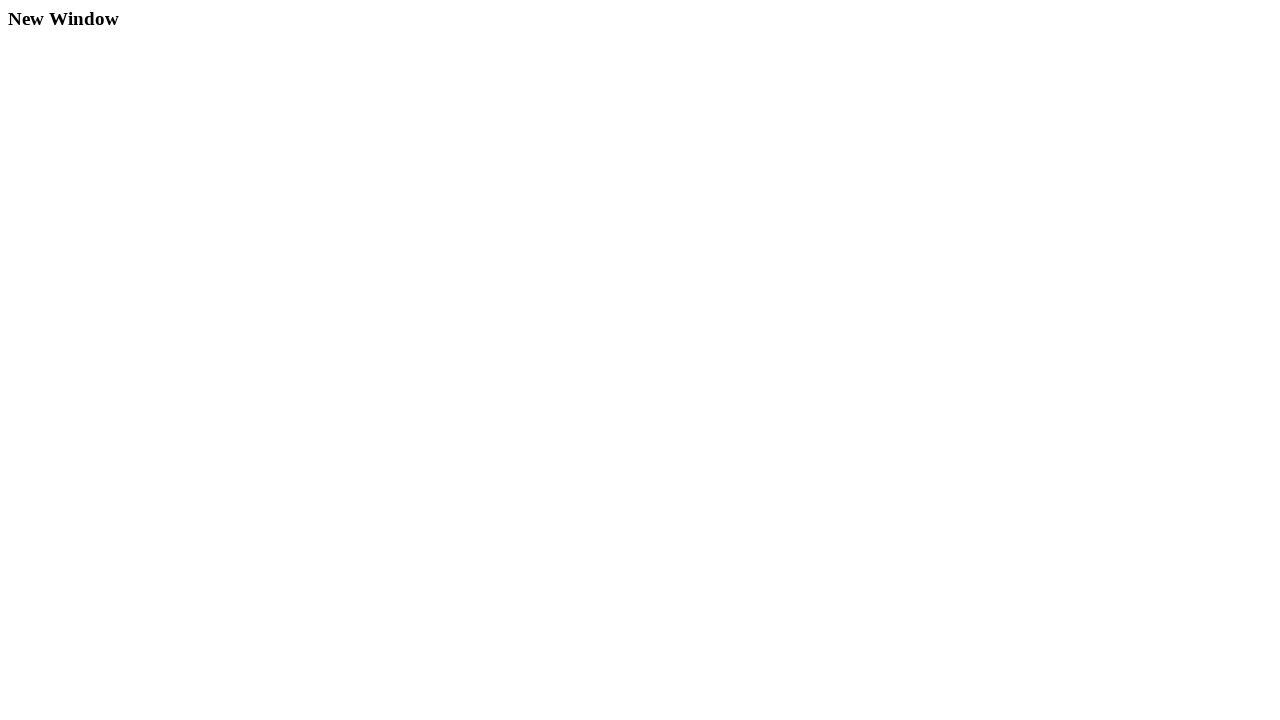

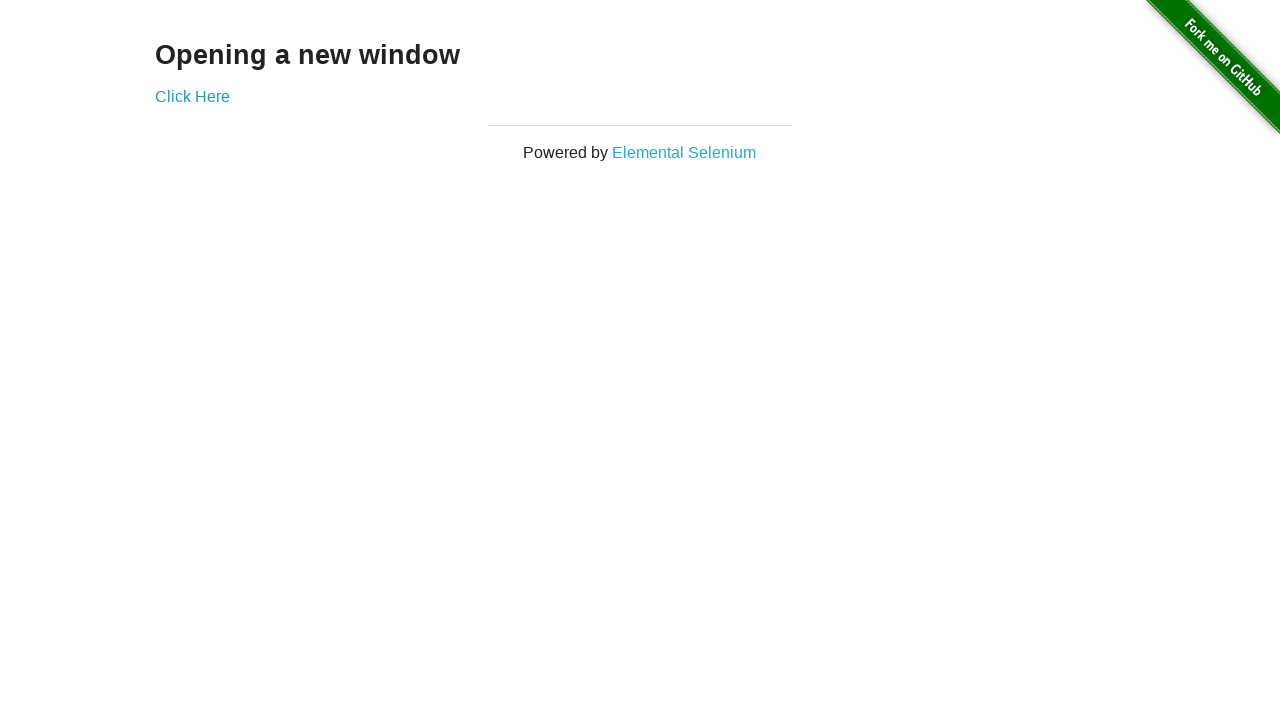